Tests confirm box dialog functionality by clicking a button to trigger the confirm dialog and then dismissing it

Starting URL: https://www.hyrtutorials.com/p/alertsdemo.html

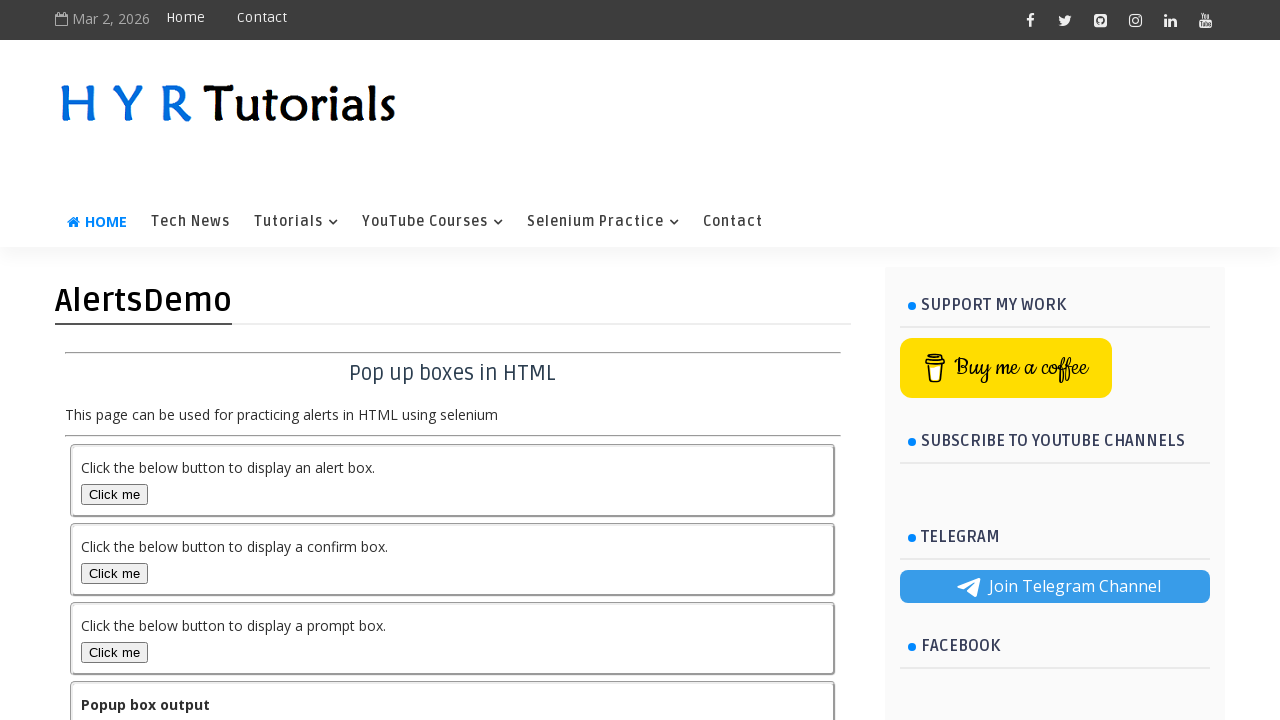

Clicked confirm box button to trigger dialog at (114, 573) on button#confirmBox
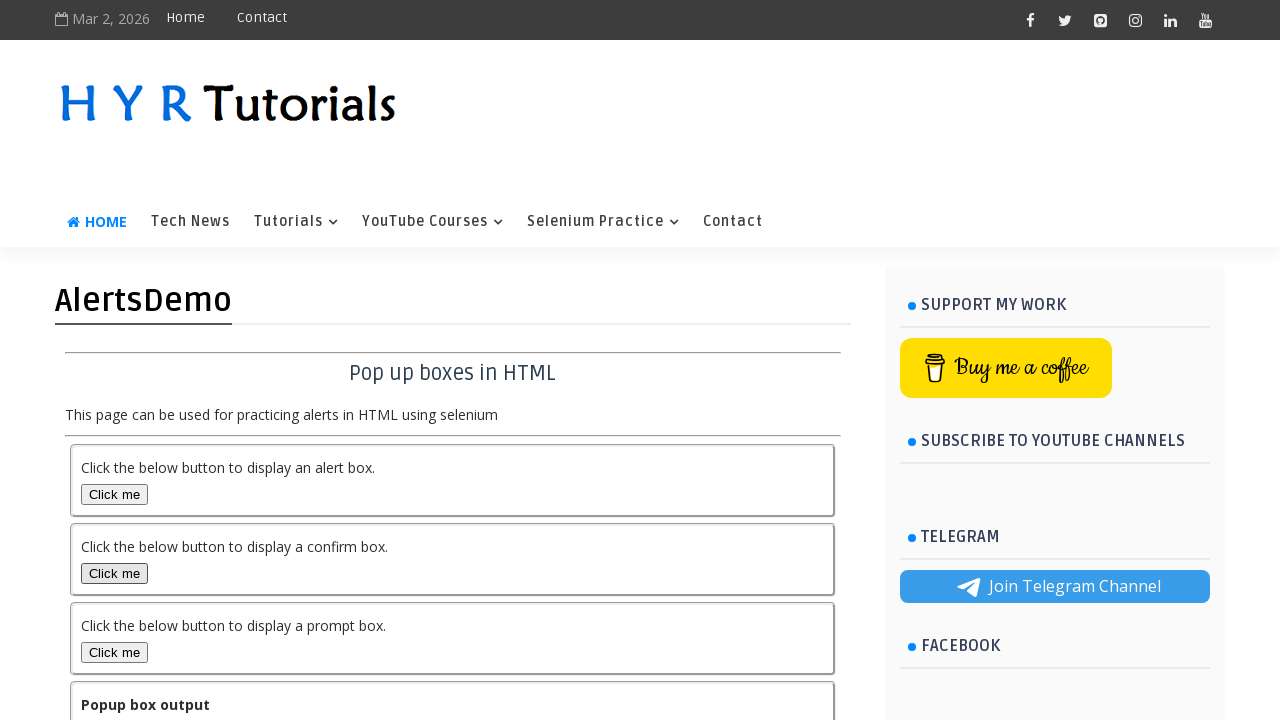

Set up dialog handler to dismiss dialogs
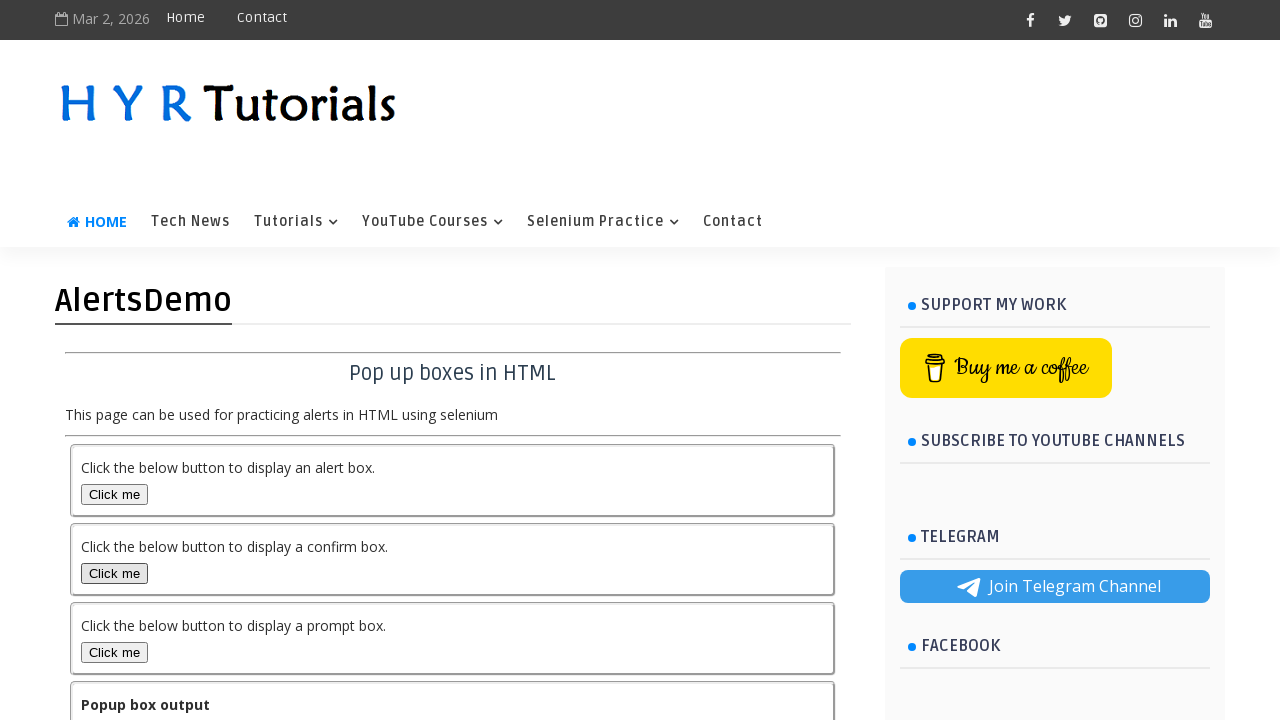

Set up one-time dialog handler to dismiss
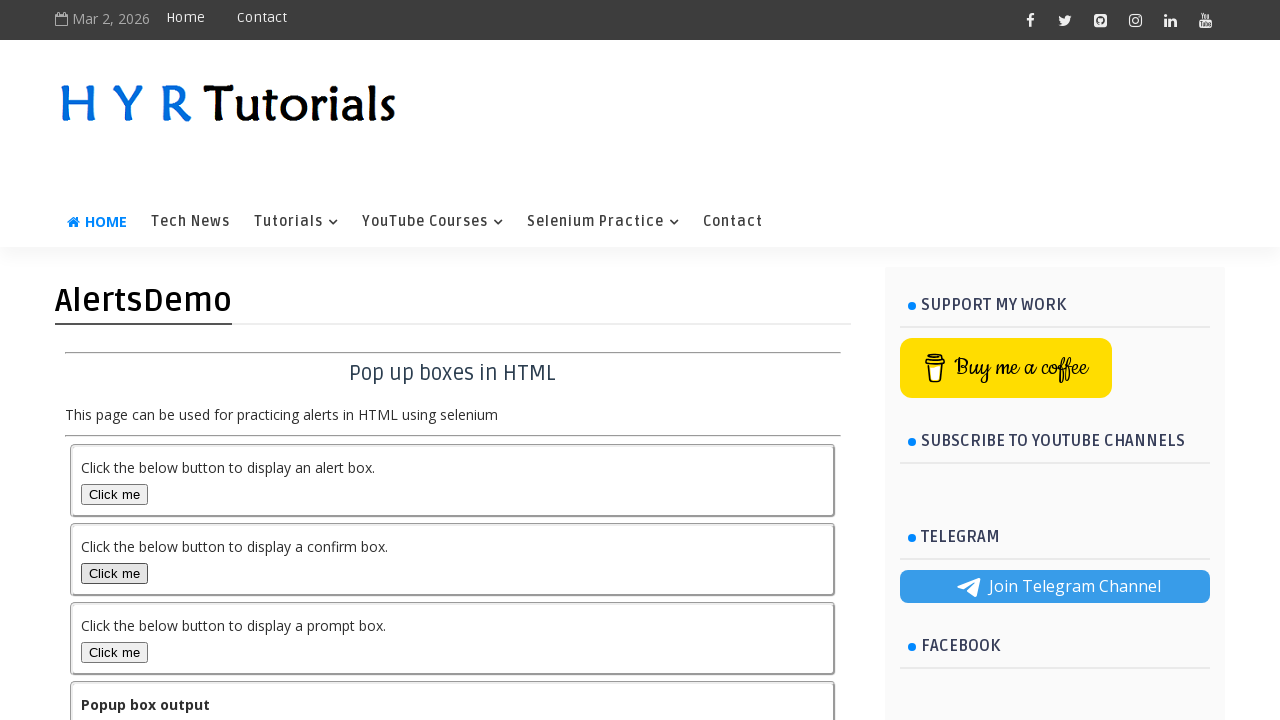

Clicked confirm box button to trigger dialog at (114, 573) on button#confirmBox
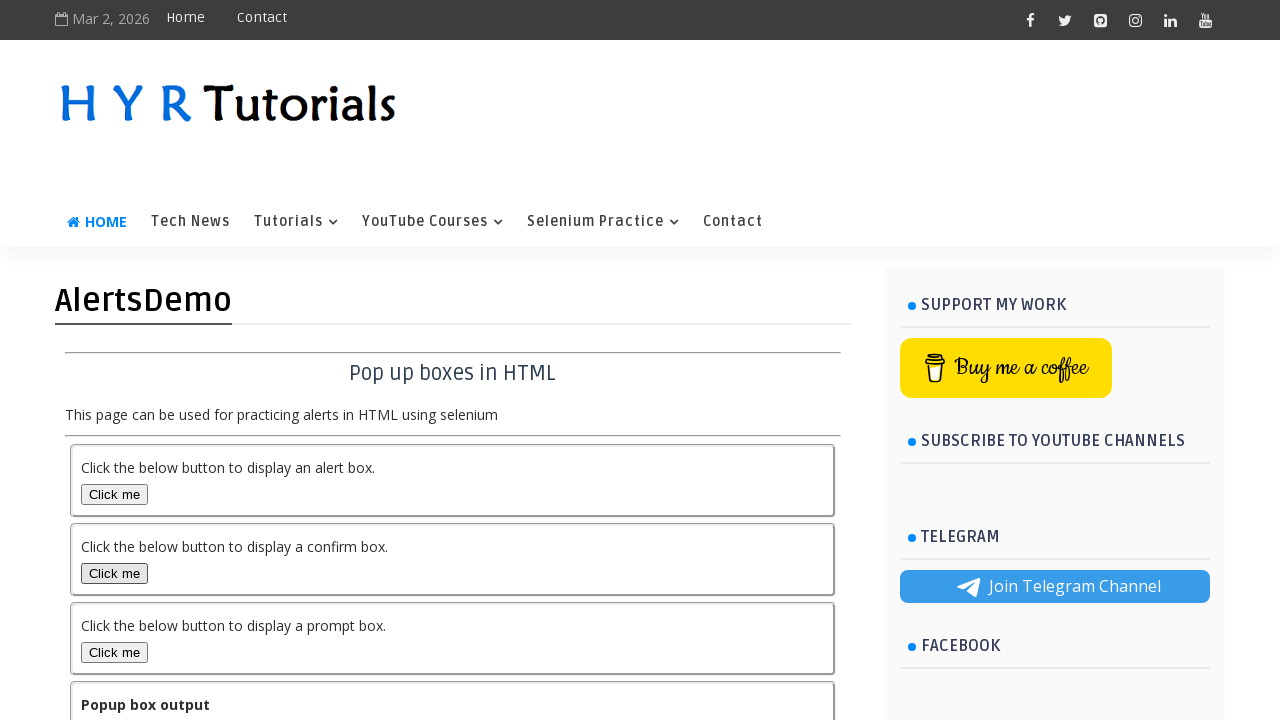

Waited for dialog to be dismissed
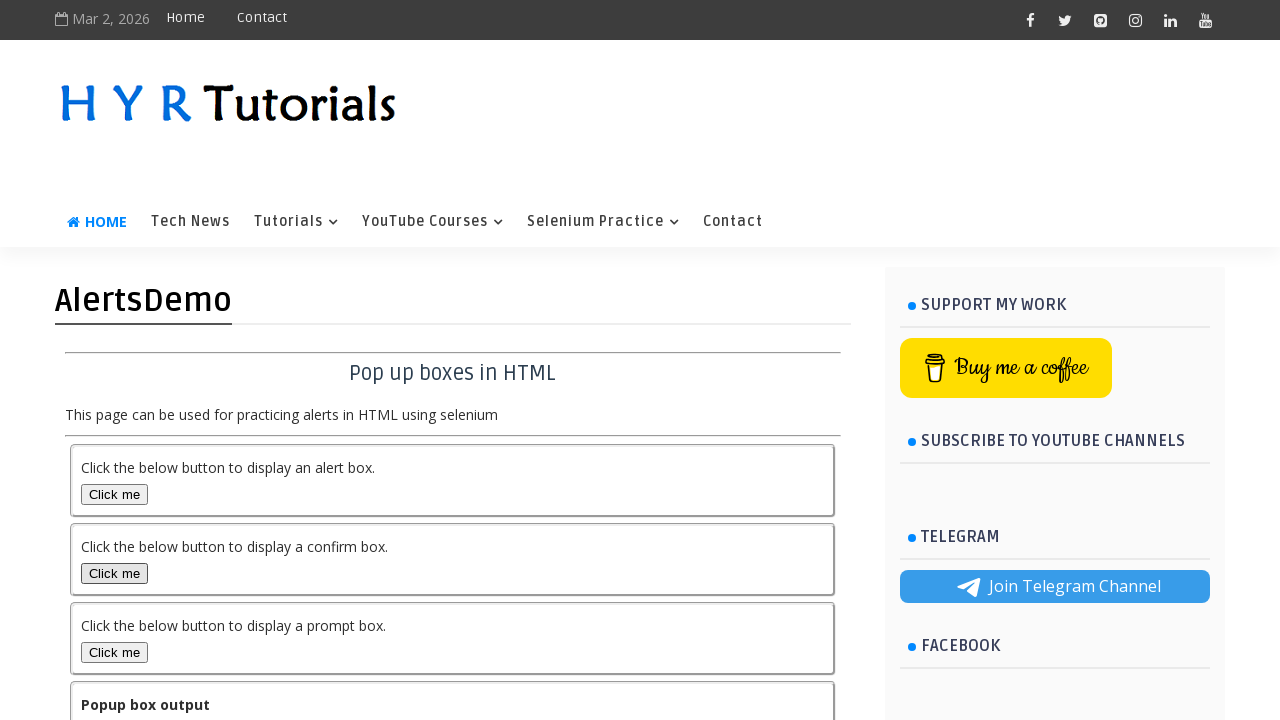

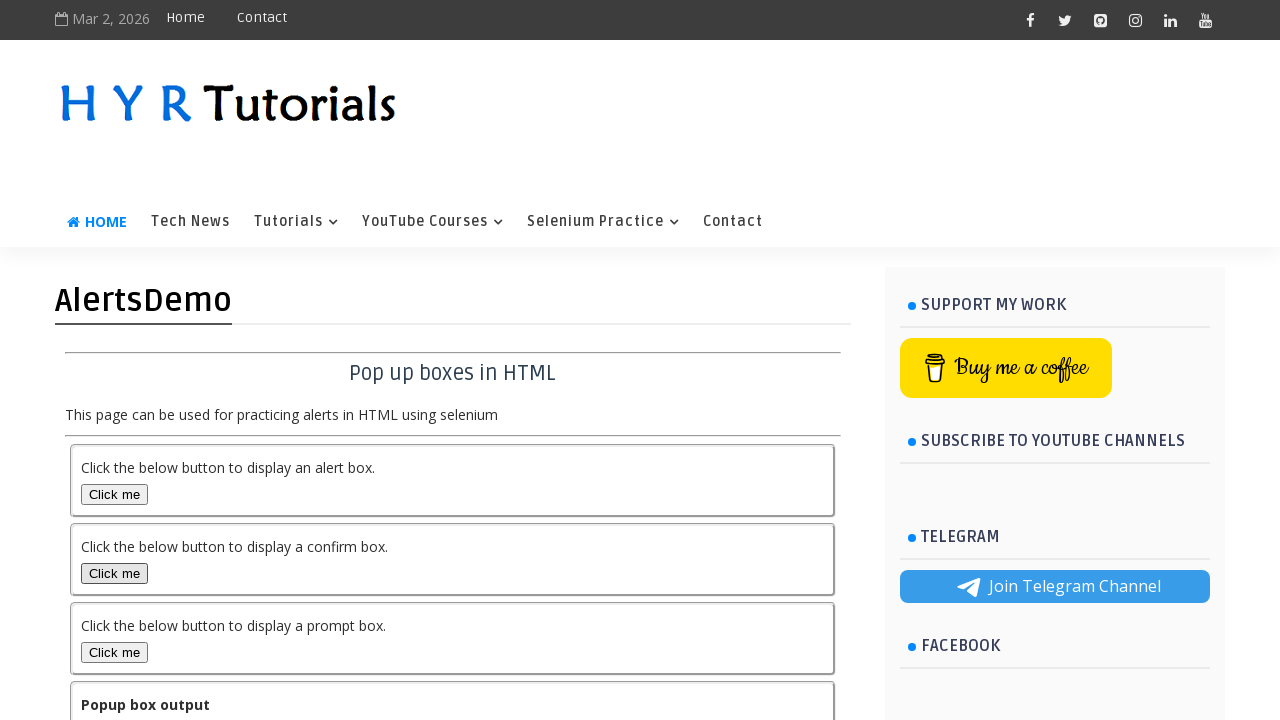